Tests that a todo item is removed if an empty text string is entered during edit

Starting URL: https://demo.playwright.dev/todomvc

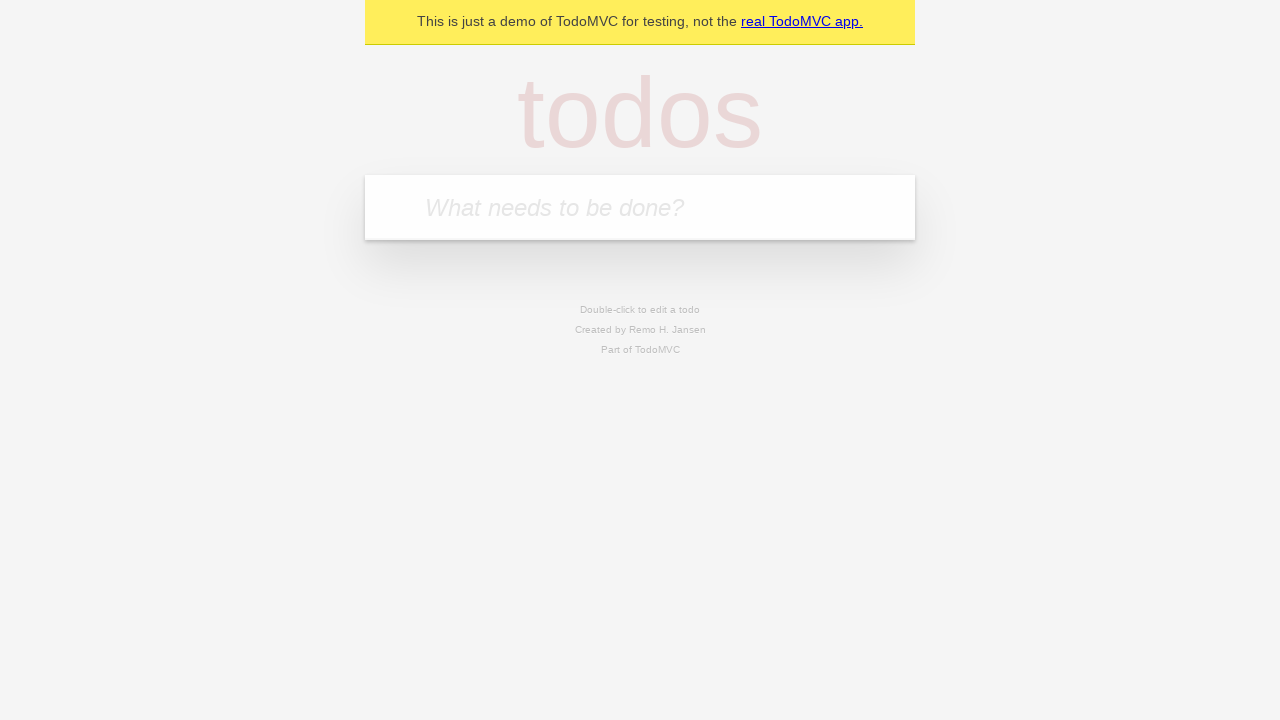

Filled todo input with 'buy some cheese' on internal:attr=[placeholder="What needs to be done?"i]
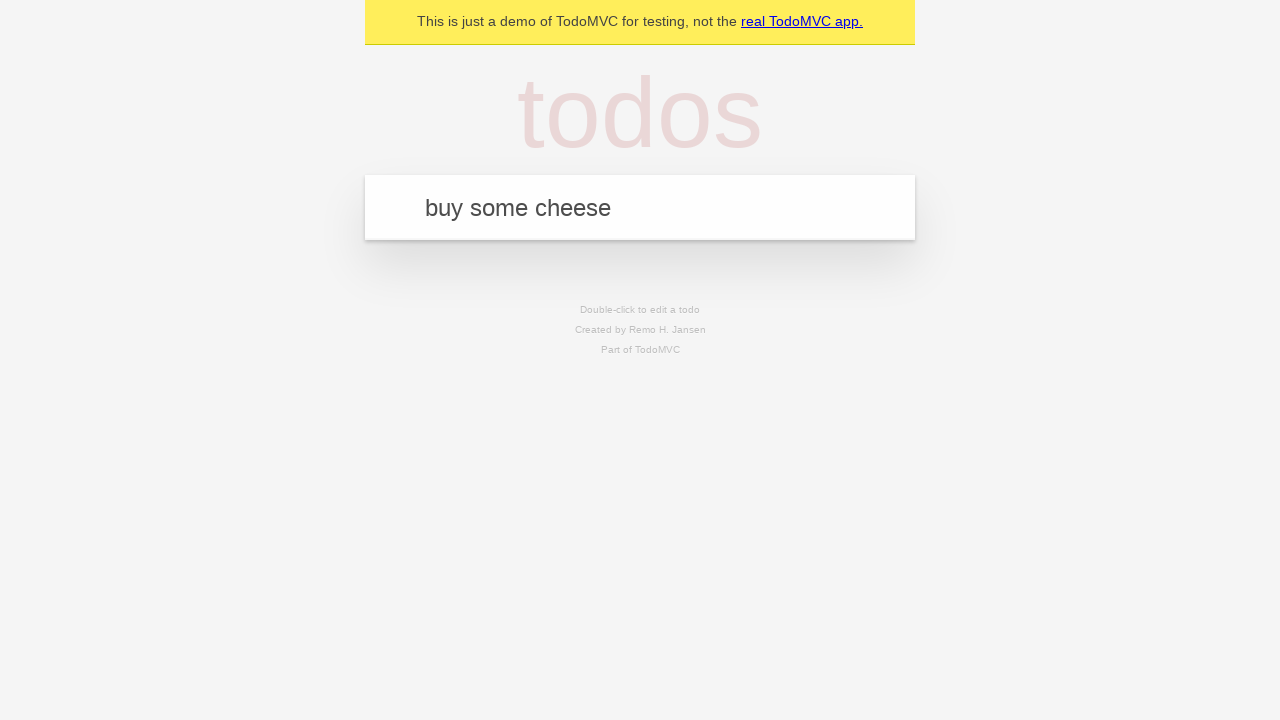

Pressed Enter to add first todo item on internal:attr=[placeholder="What needs to be done?"i]
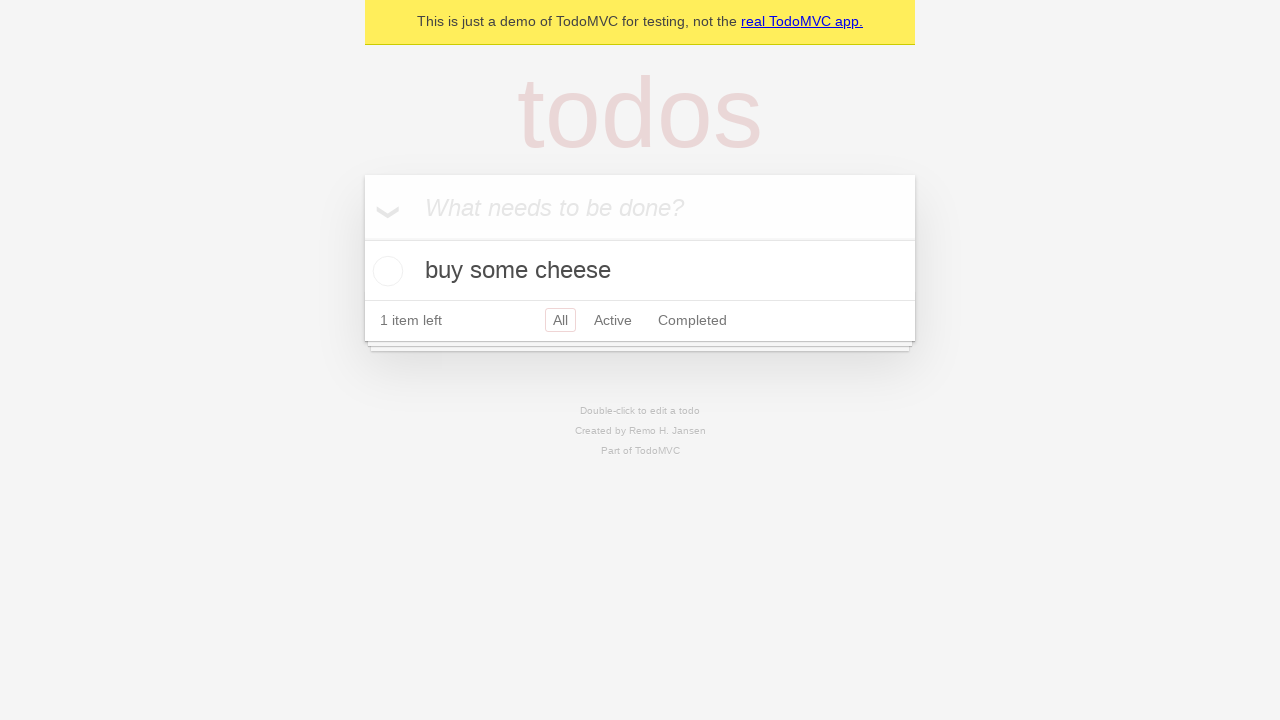

Filled todo input with 'feed the cat' on internal:attr=[placeholder="What needs to be done?"i]
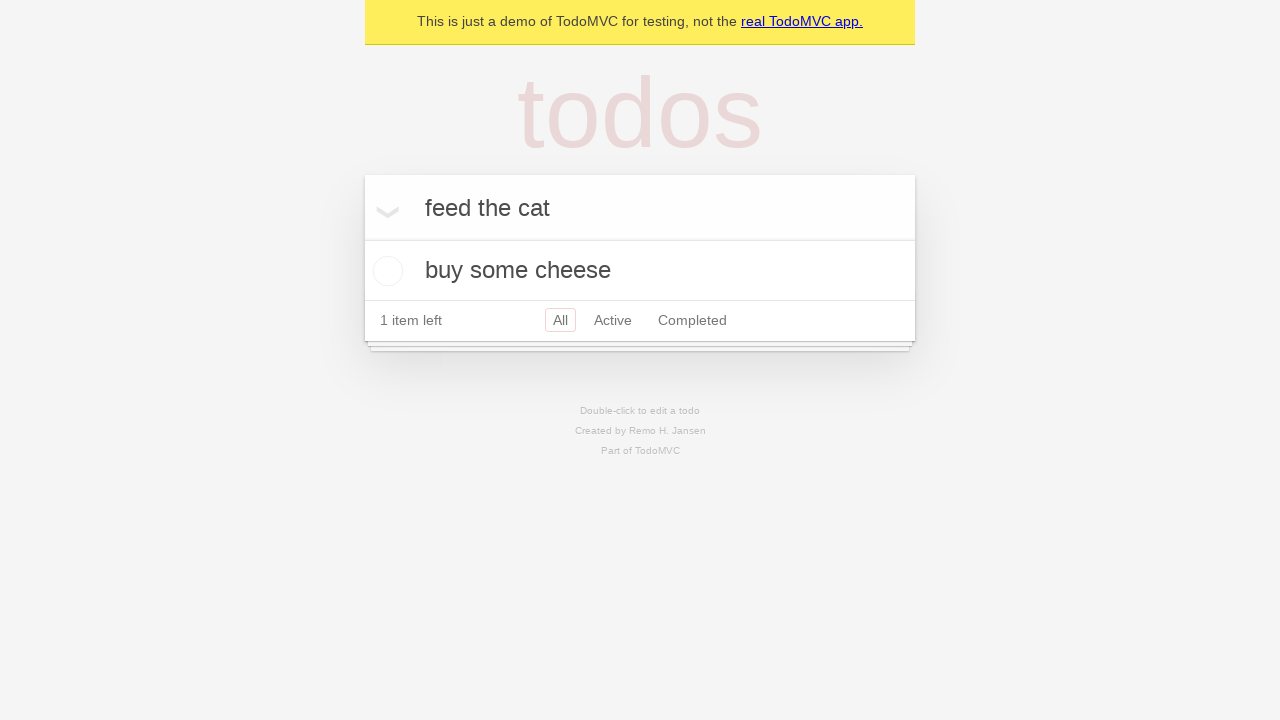

Pressed Enter to add second todo item on internal:attr=[placeholder="What needs to be done?"i]
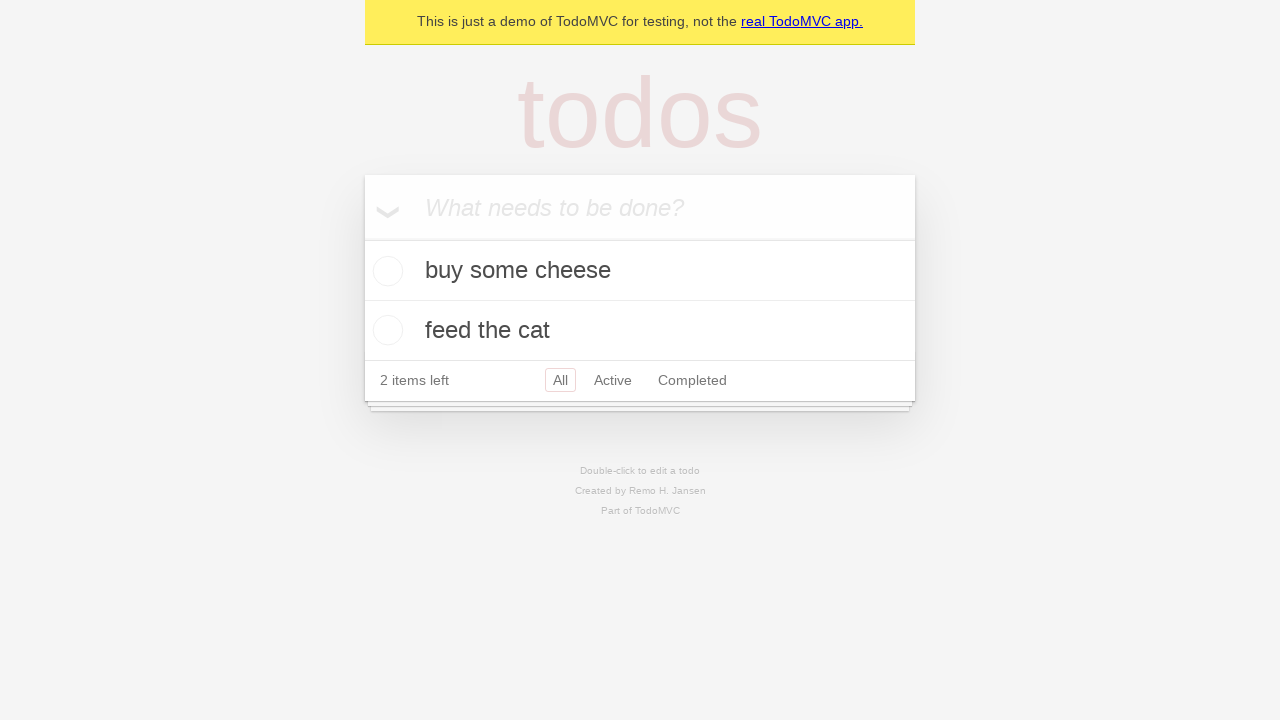

Filled todo input with 'book a doctors appointment' on internal:attr=[placeholder="What needs to be done?"i]
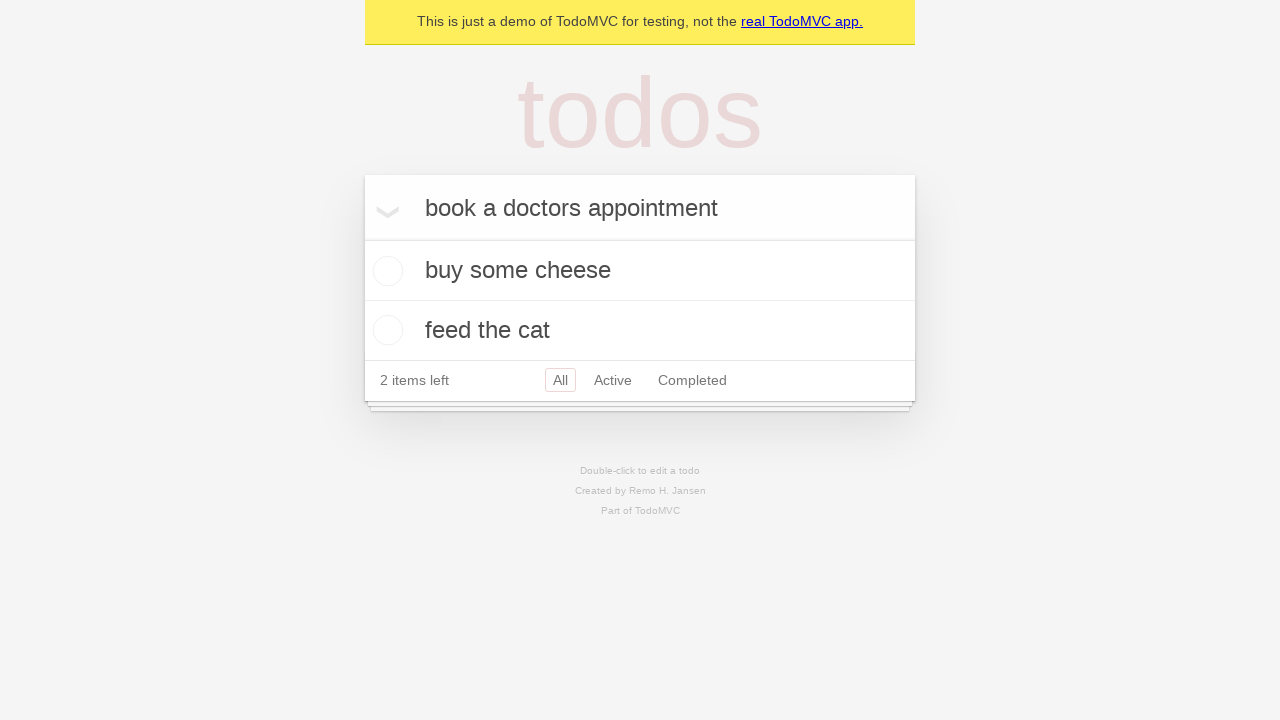

Pressed Enter to add third todo item on internal:attr=[placeholder="What needs to be done?"i]
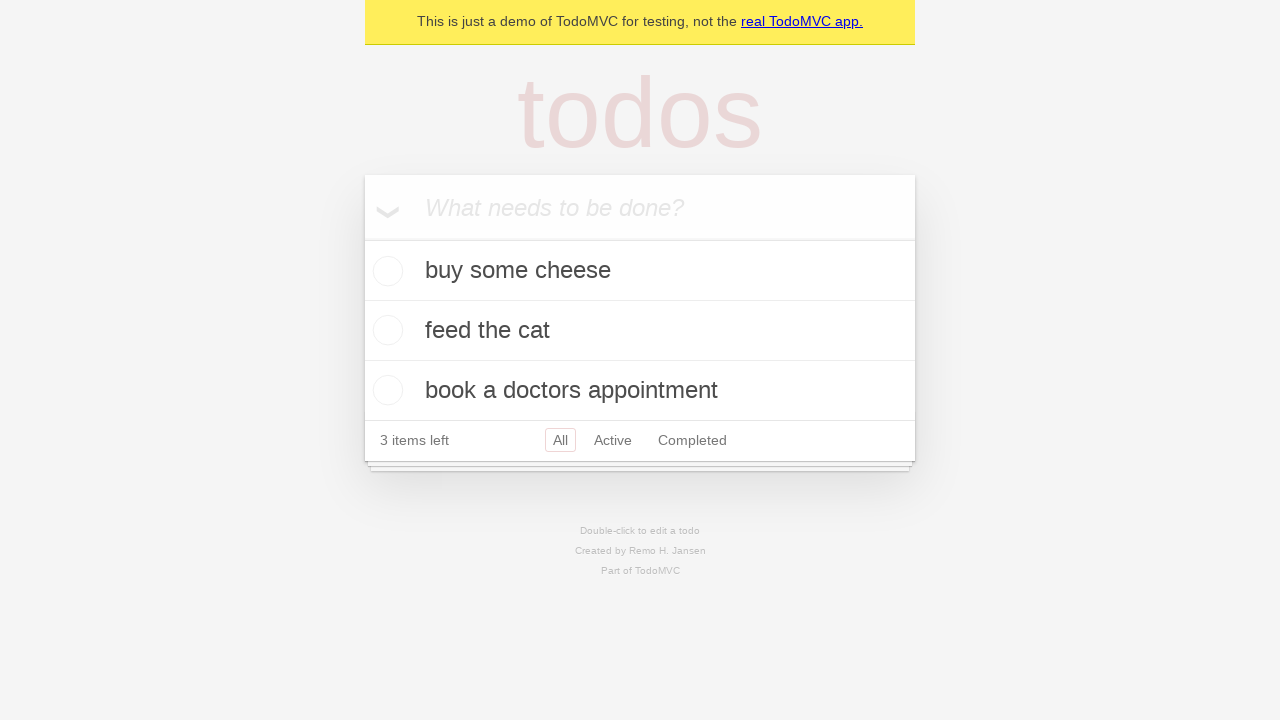

Double-clicked second todo item to enter edit mode at (640, 331) on internal:testid=[data-testid="todo-item"s] >> nth=1
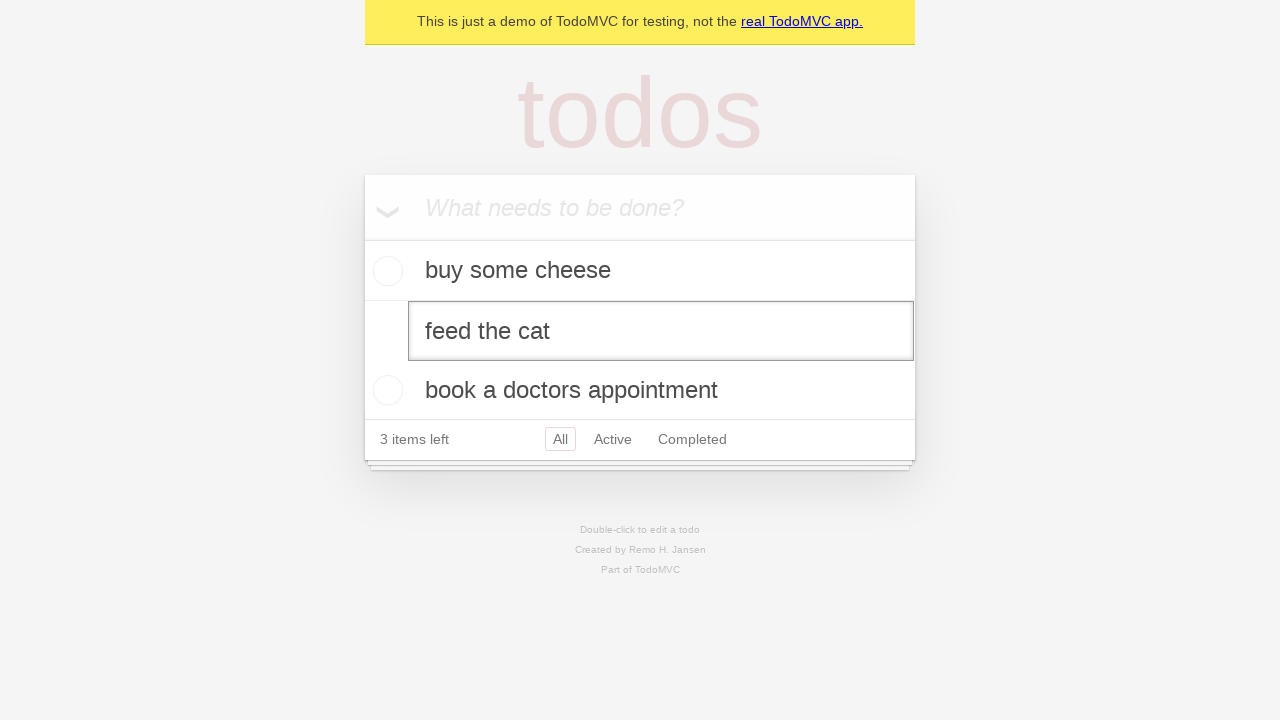

Cleared the edit textbox to empty string on internal:testid=[data-testid="todo-item"s] >> nth=1 >> internal:role=textbox[nam
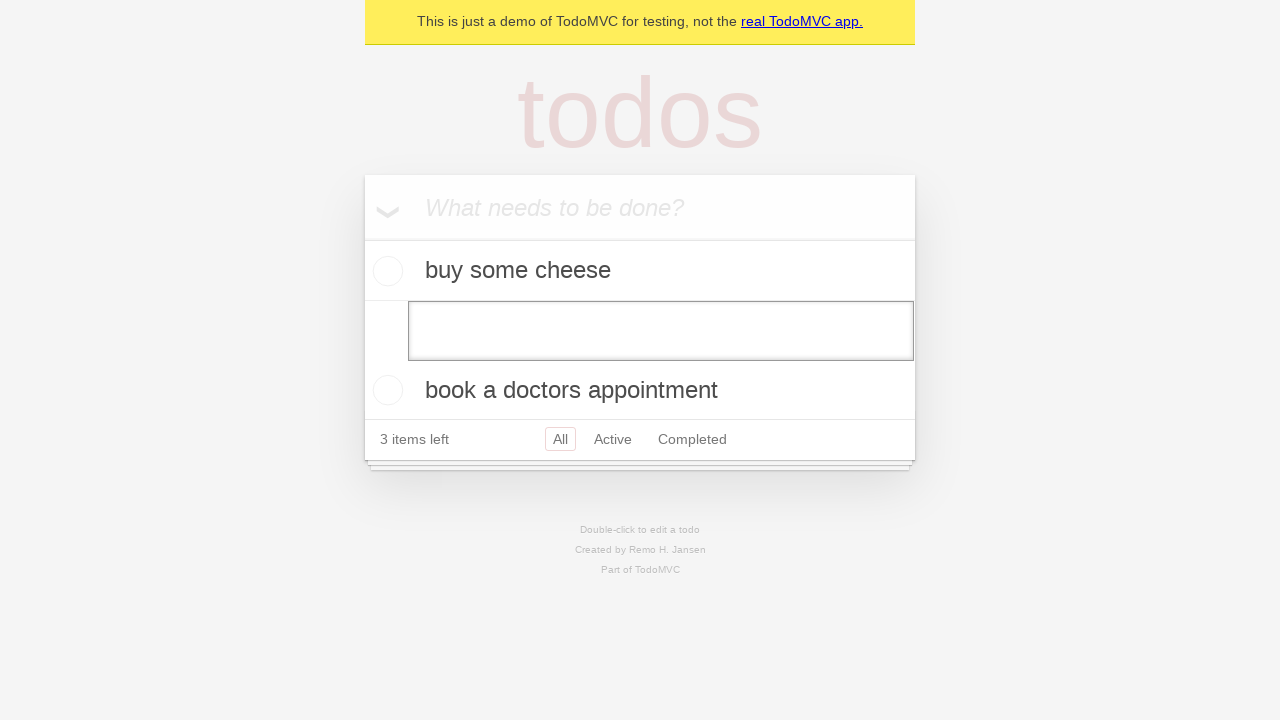

Pressed Enter to confirm edit with empty text, removing the todo item on internal:testid=[data-testid="todo-item"s] >> nth=1 >> internal:role=textbox[nam
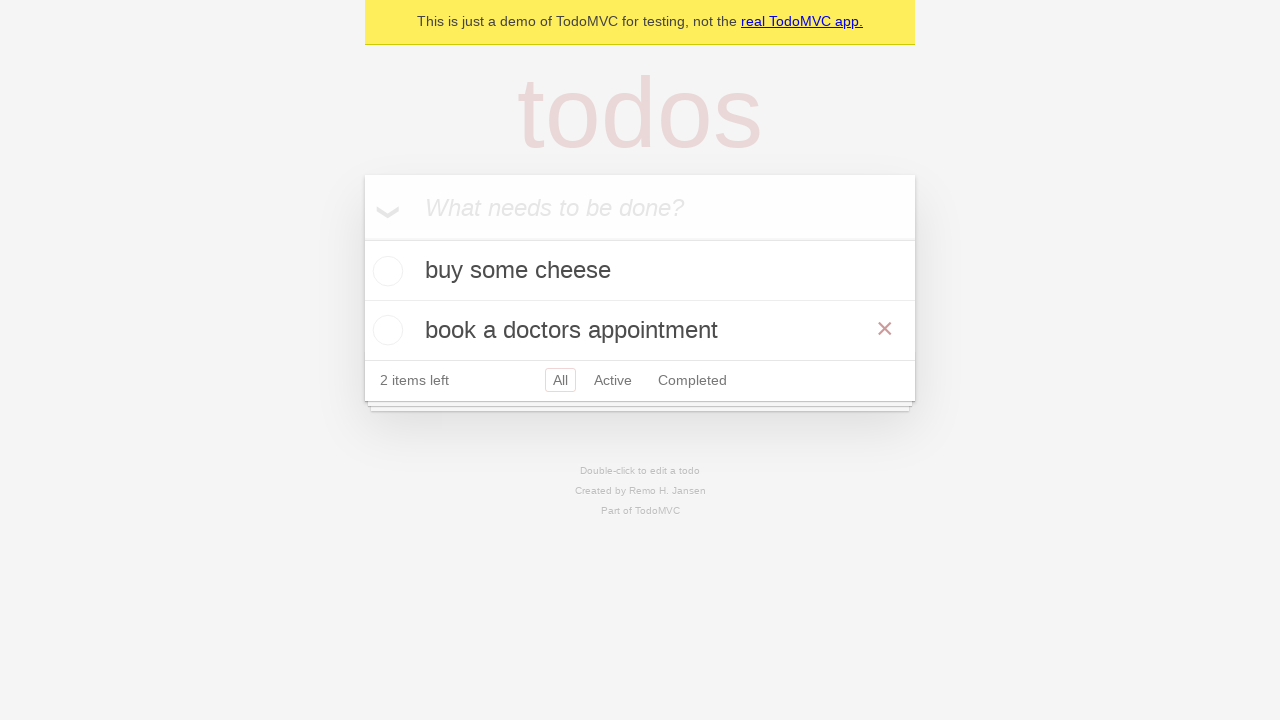

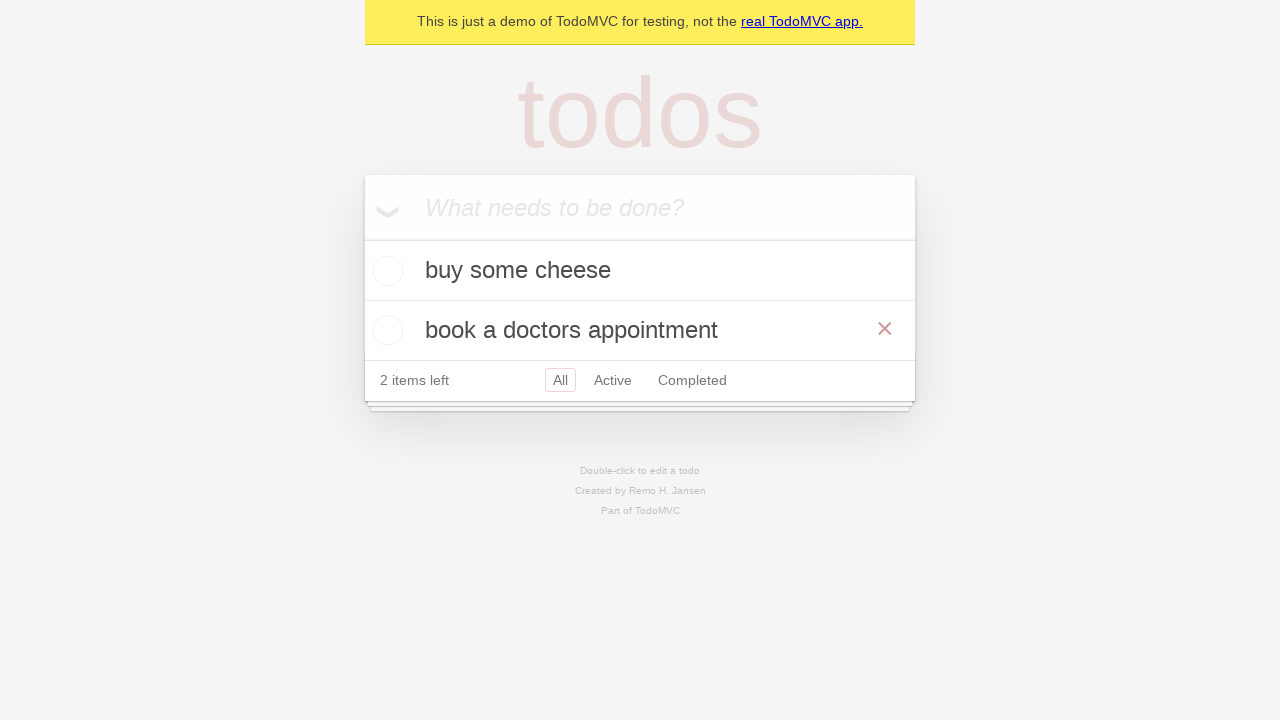